Tests dynamic element properties by waiting for a button to become clickable after 5 seconds and then clicking it

Starting URL: https://demoqa.com/dynamic-properties

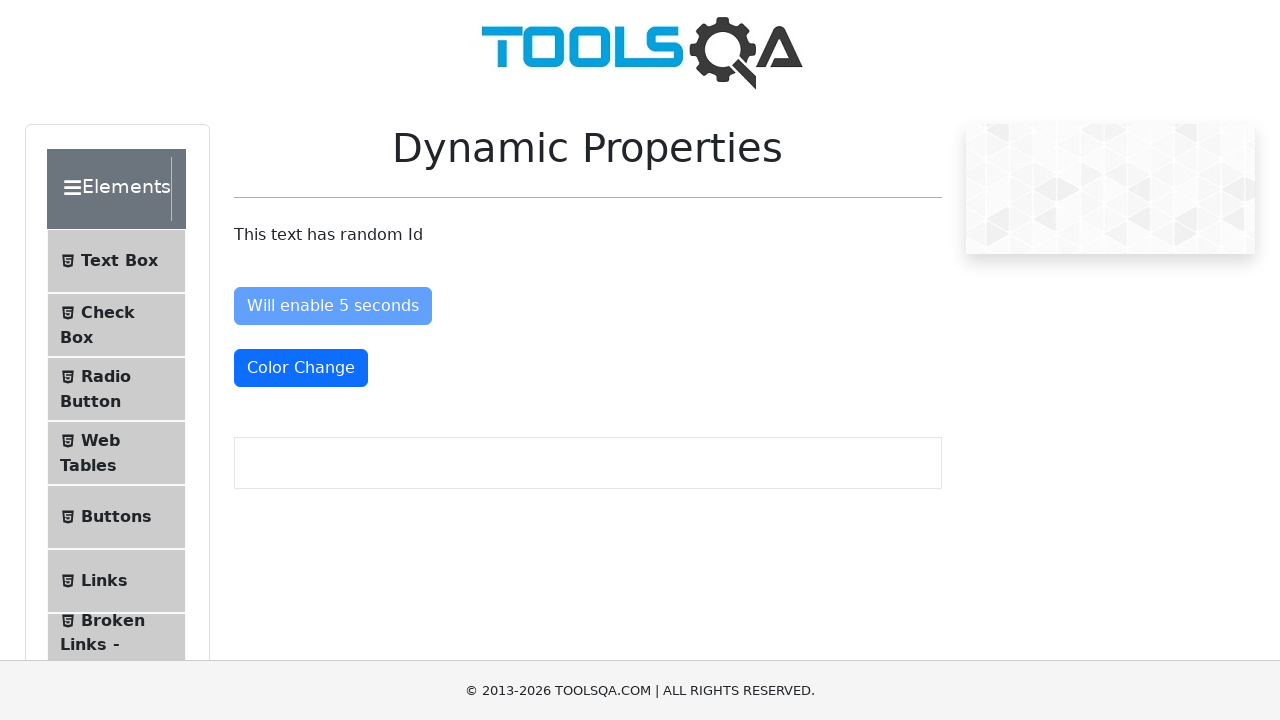

Waited for button with id 'visibleAfter' to become visible (appears after 5 seconds)
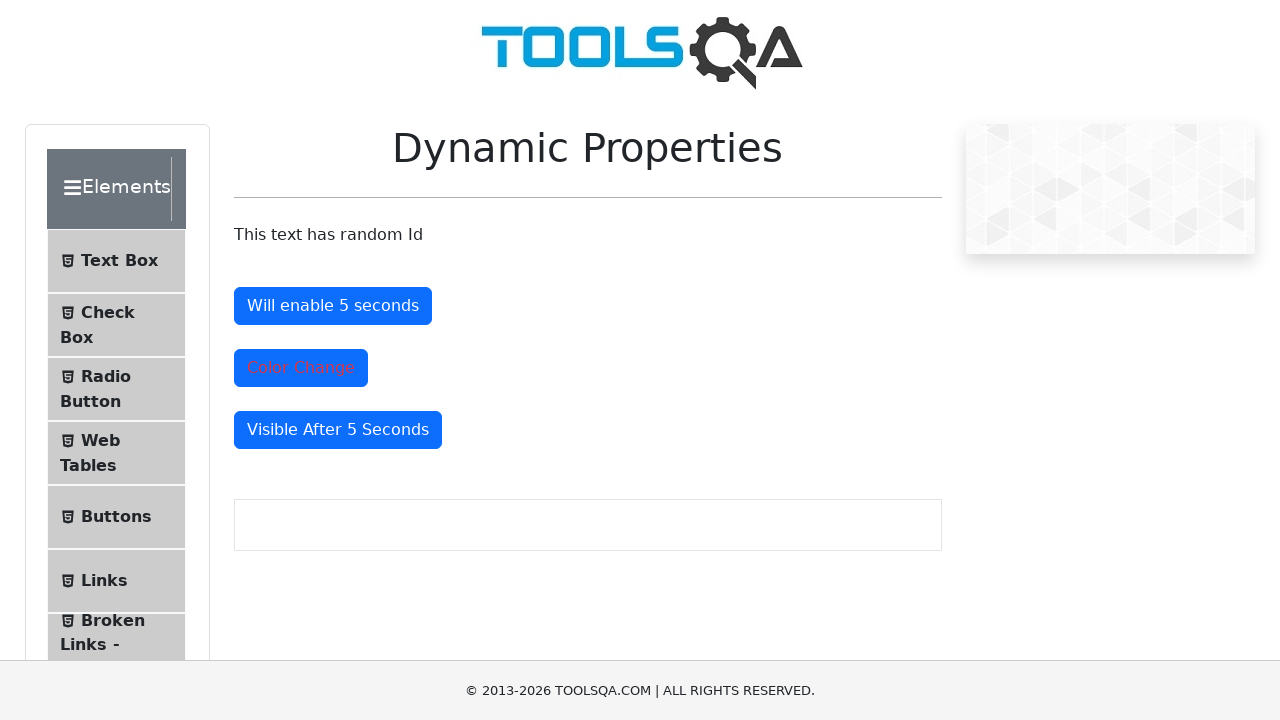

Clicked the dynamically visible button at (338, 430) on button#visibleAfter
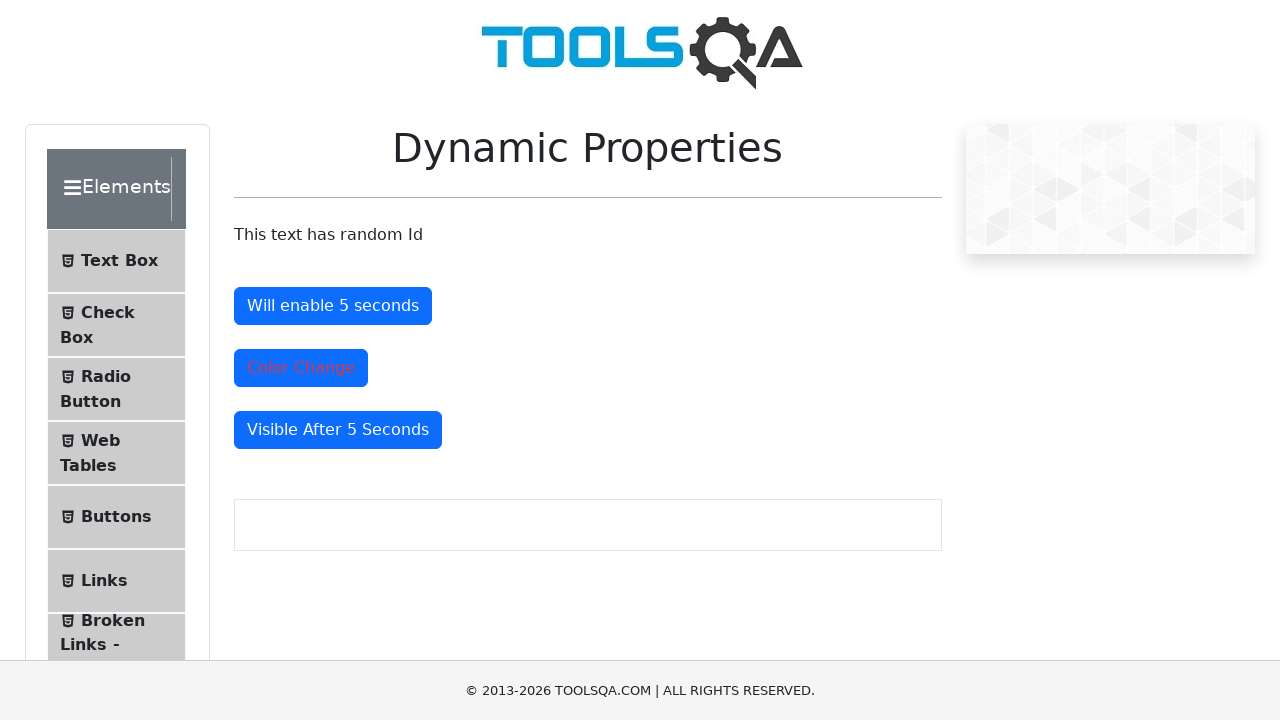

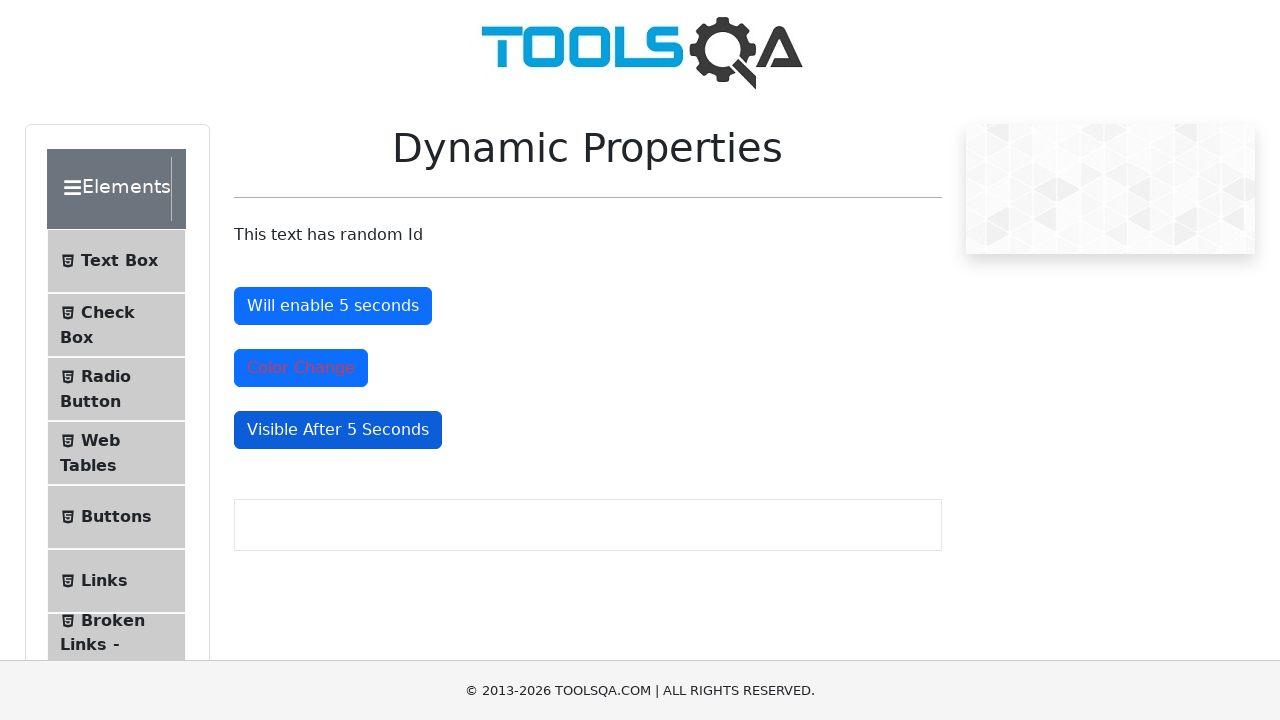